Tests the Add/Remove Elements functionality by clicking Add Element button, verifying Delete button appears, clicking Delete, and verifying the page header remains visible

Starting URL: https://the-internet.herokuapp.com/add_remove_elements/

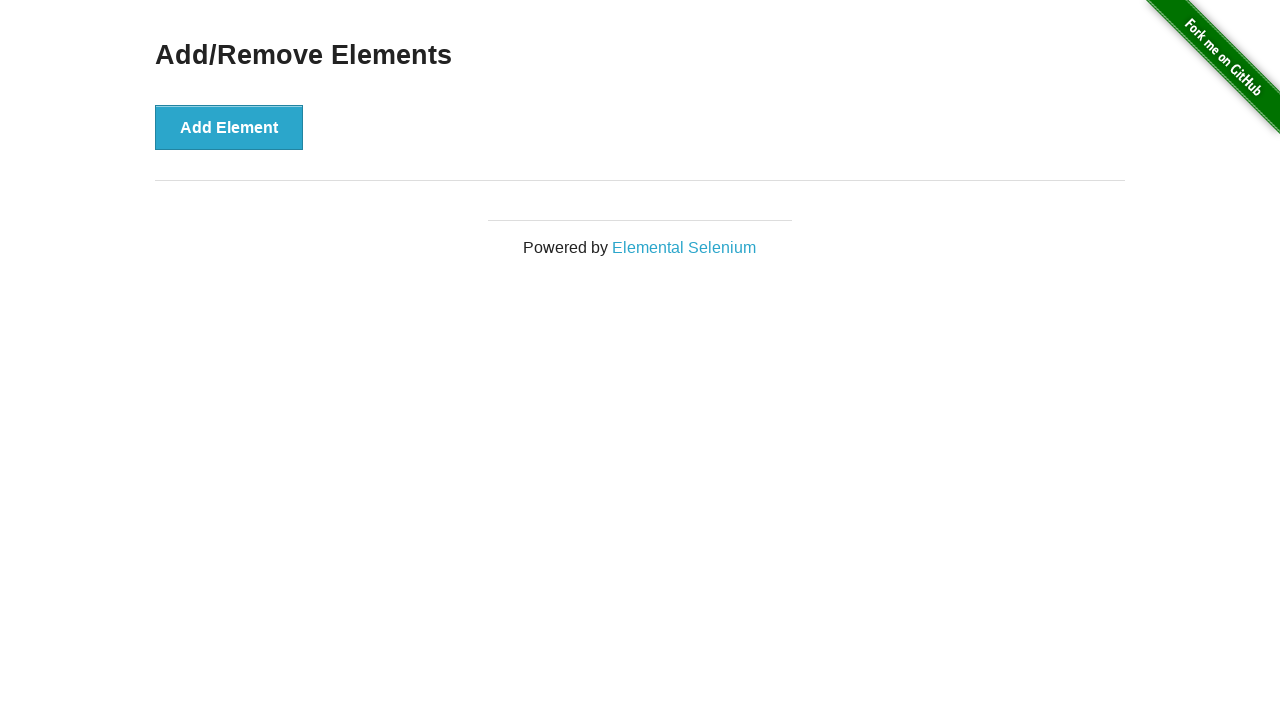

Clicked Add Element button at (229, 127) on button[onclick='addElement()']
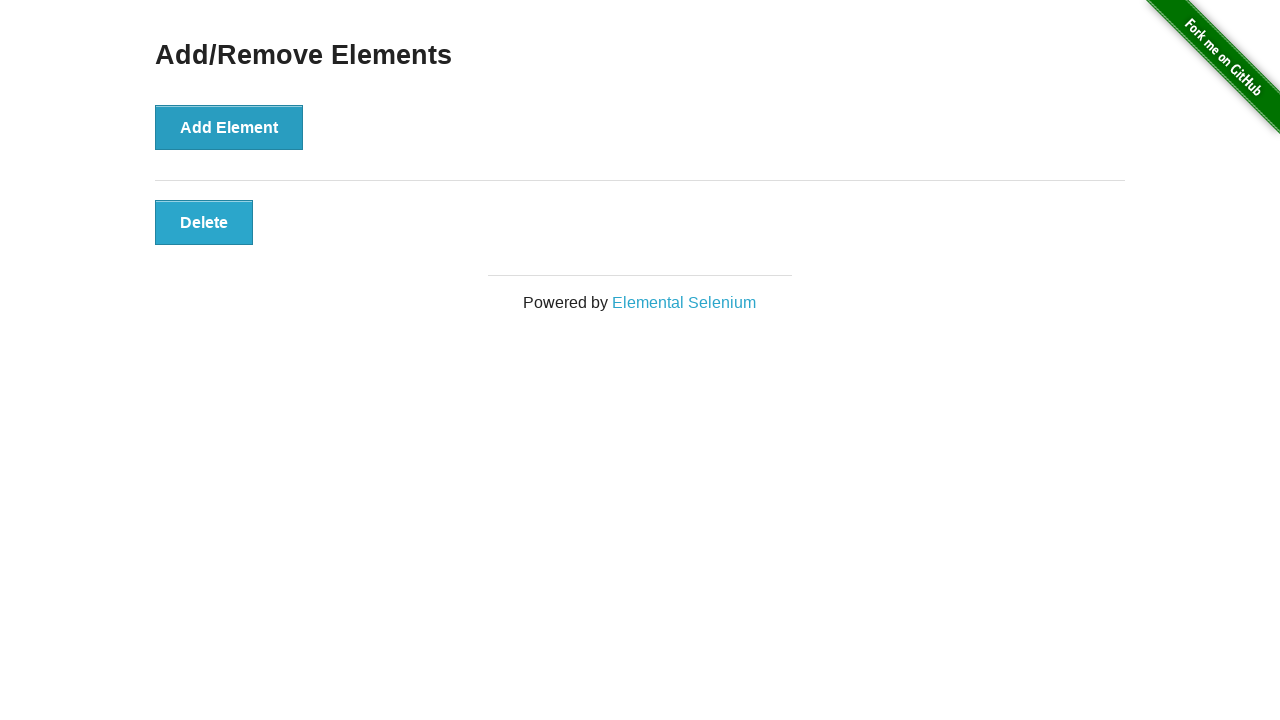

Delete button appeared after adding element
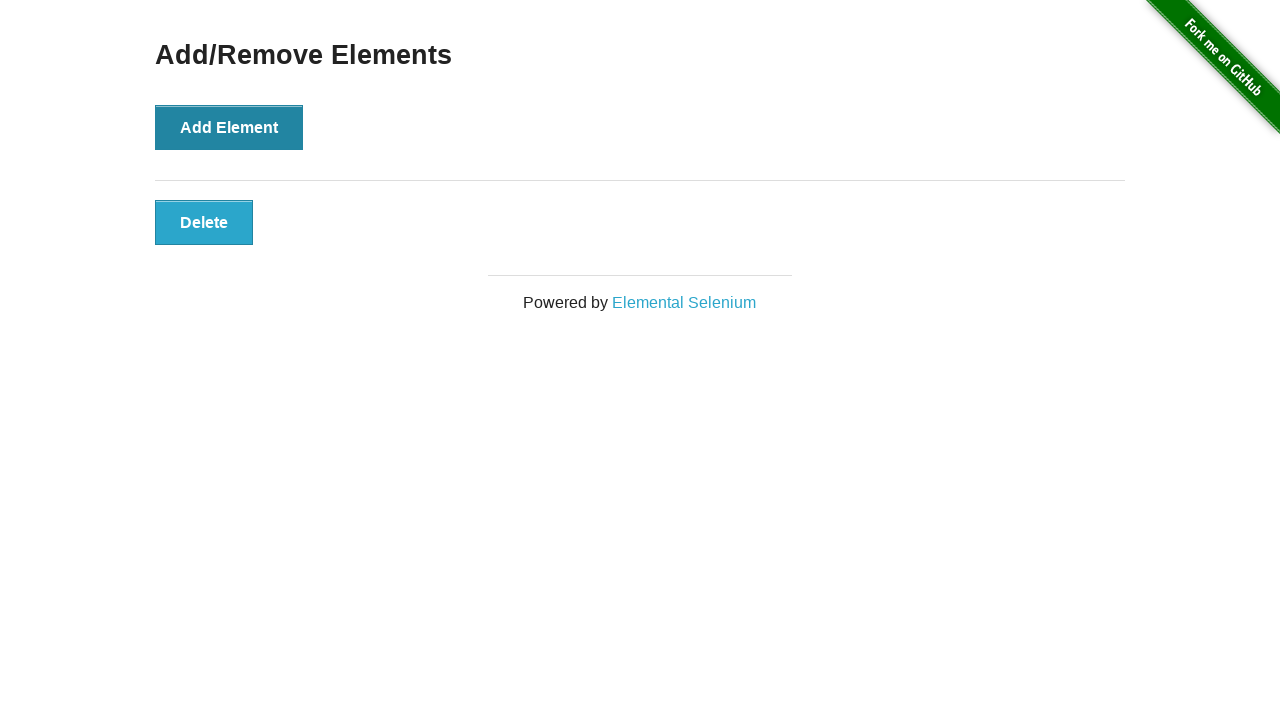

Clicked Delete button at (204, 222) on button[onclick='deleteElement()']
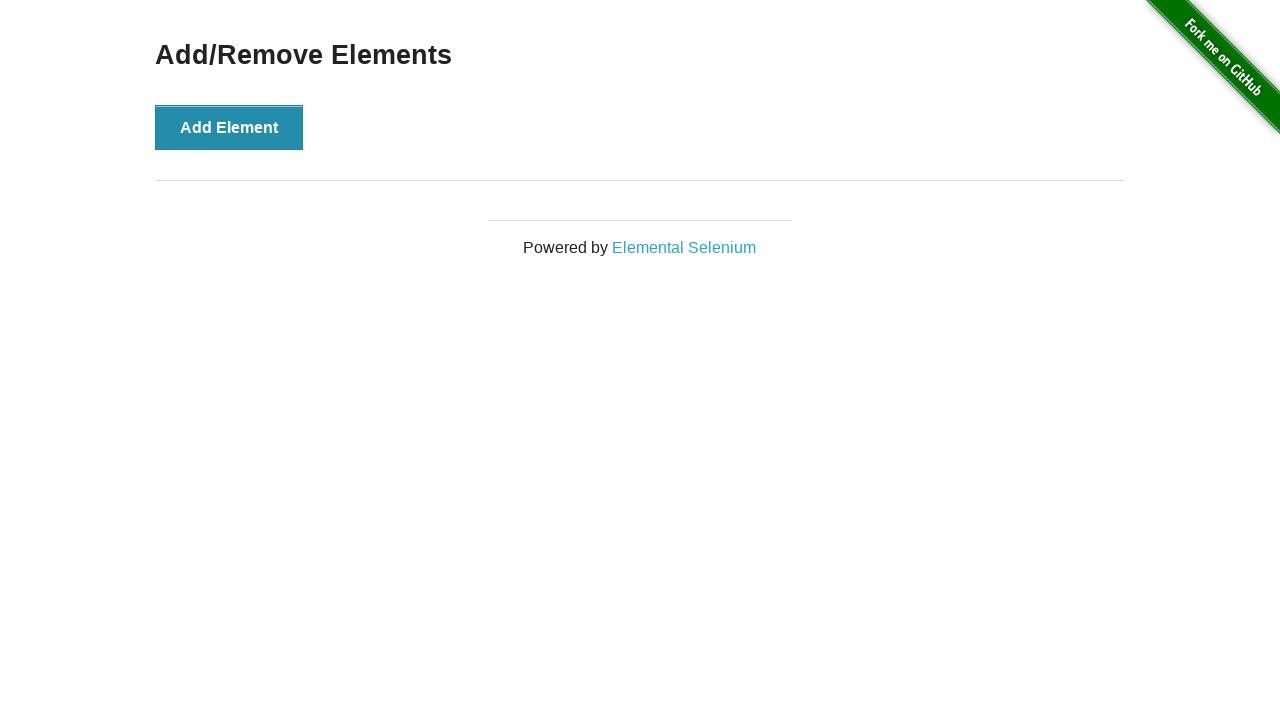

Verified page header 'Add/Remove Elements' remains visible
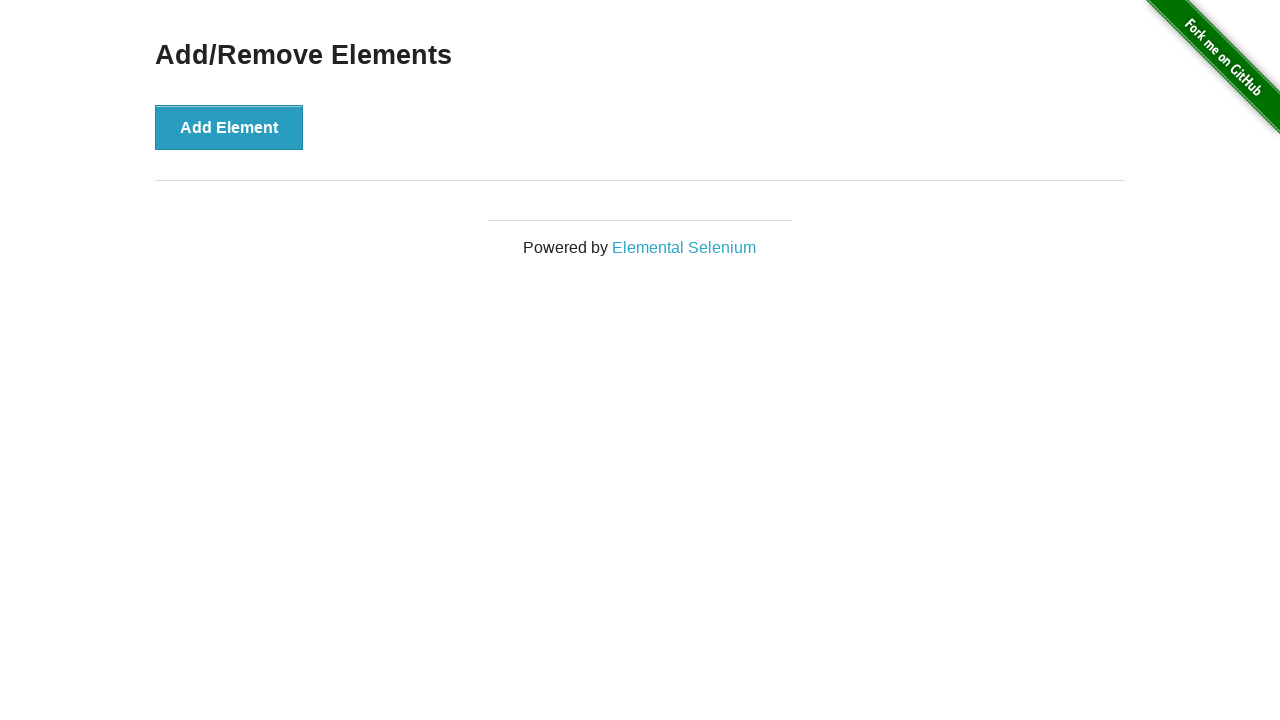

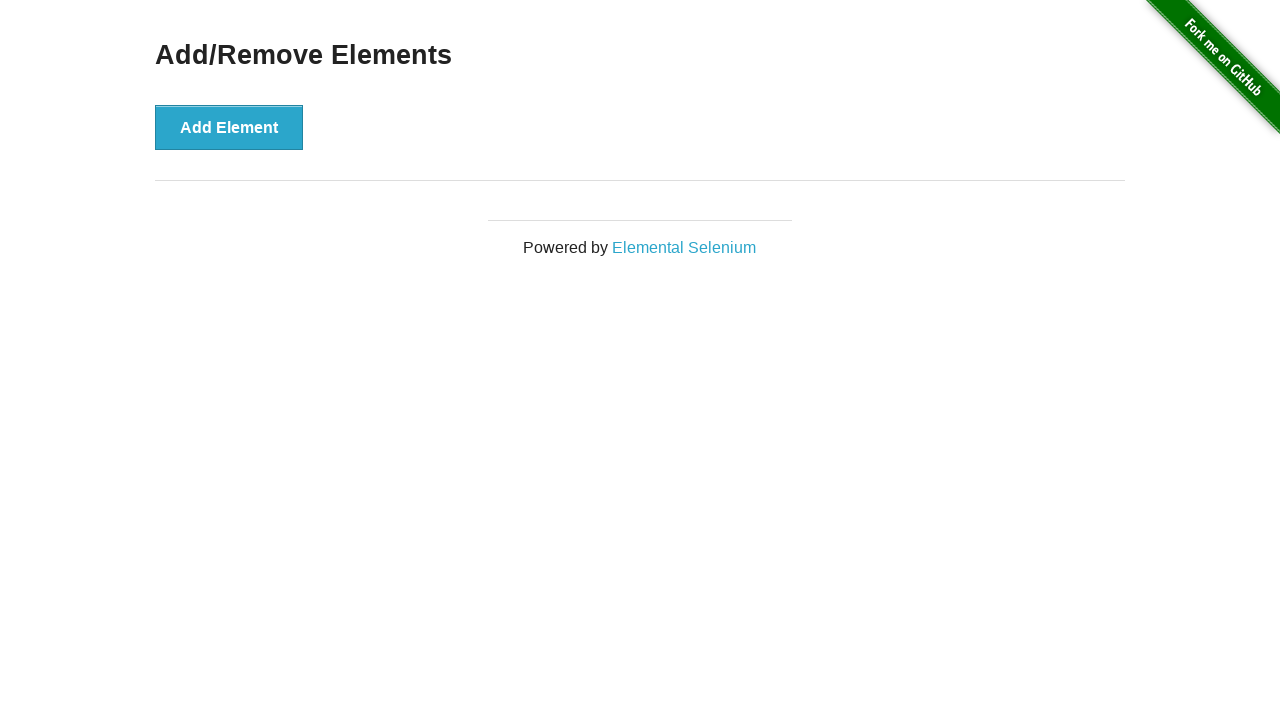